Navigates UCSB dining nutrition website, selects Portola Dining Commons, opens the daily menu, clicks through menu items to view nutrition panels, and navigates back through the menu structure.

Starting URL: https://nutrition.info.dining.ucsb.edu/NetNutrition/1#

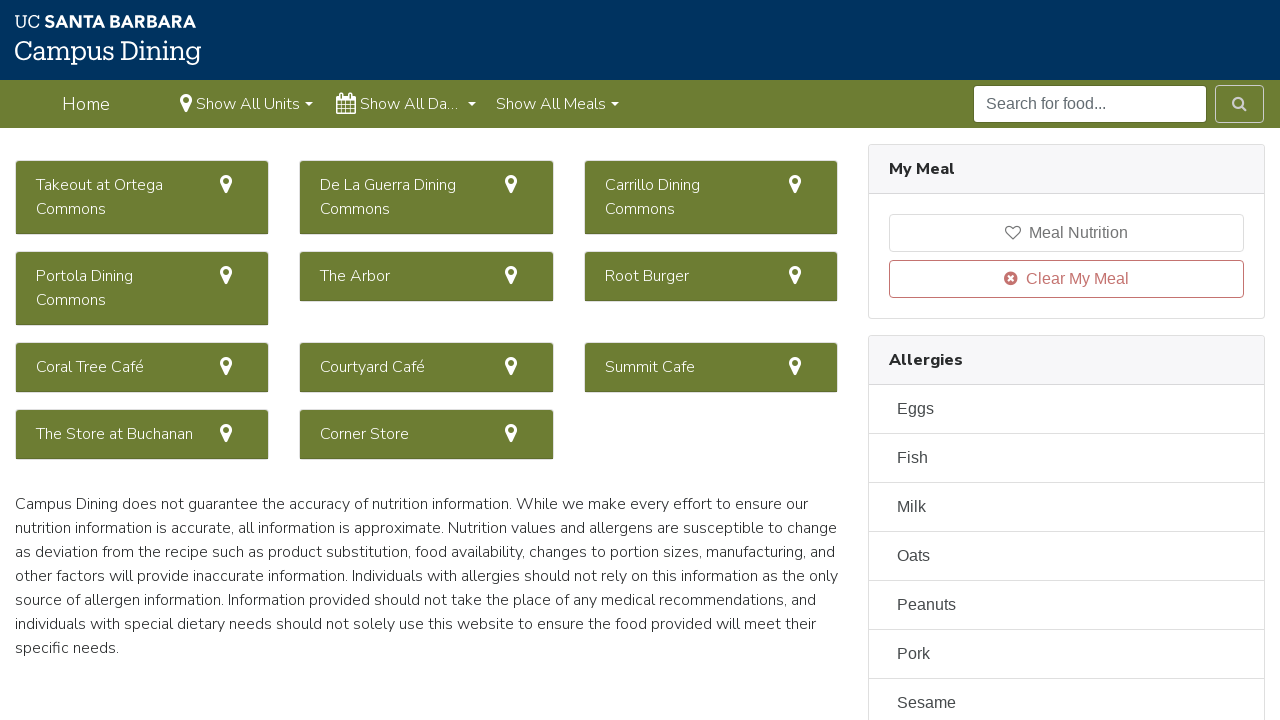

Clicked on Portola Dining Commons at (120, 288) on a.text-white:has-text('Portola Dining Commons')
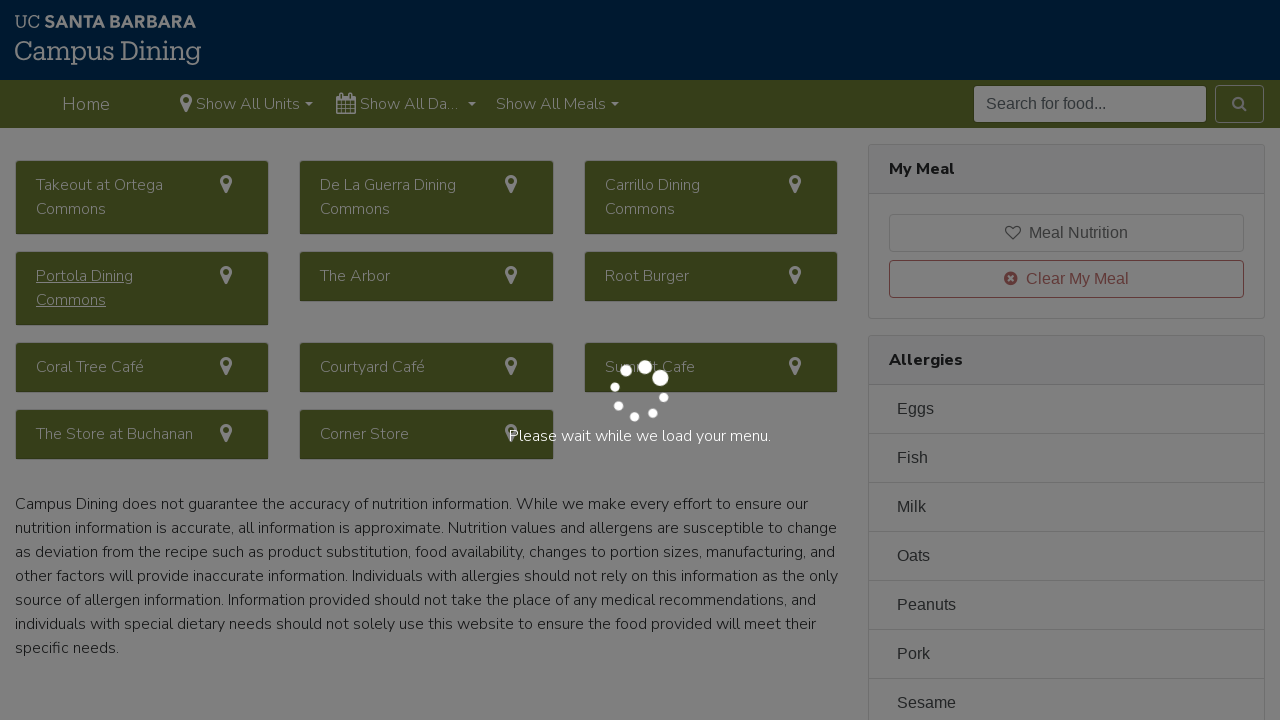

Portola's Daily Menu link loaded
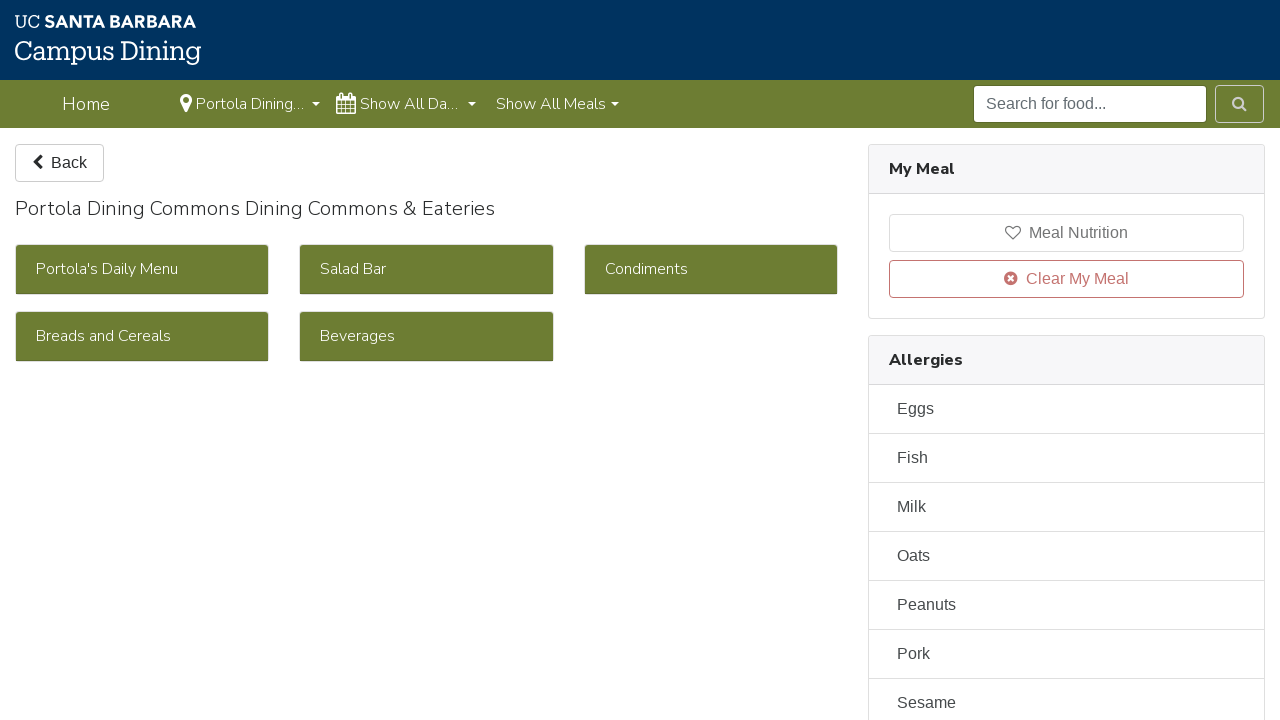

Clicked on Portola's Daily Menu at (107, 269) on a.text-white:has-text("Portola's Daily Menu")
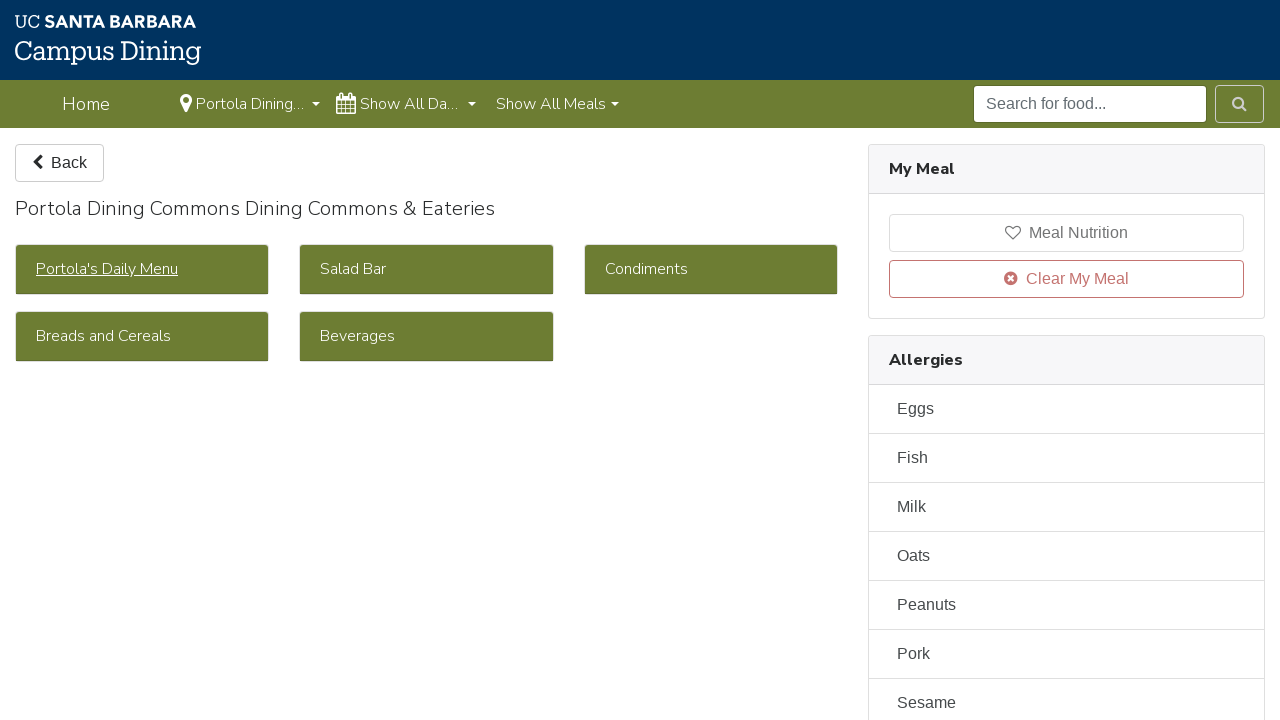

Menu links loaded
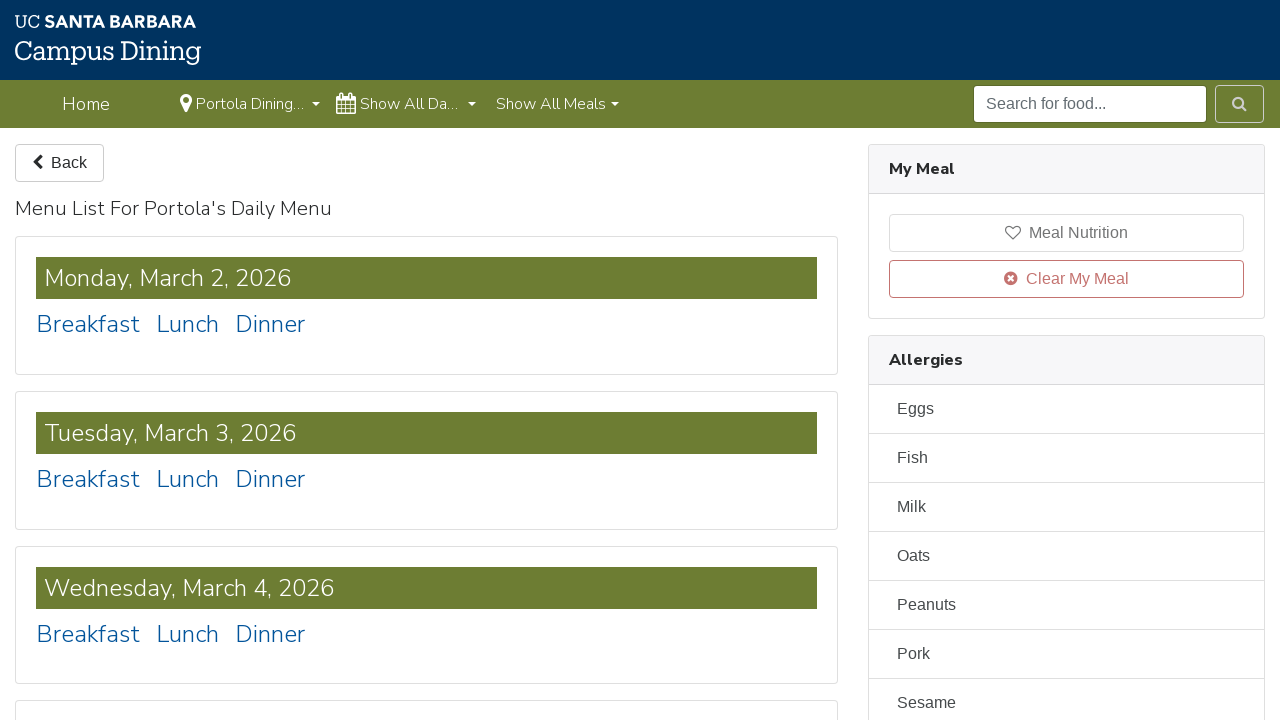

Clicked on first menu link at (88, 324) on a.cbo_nn_menuLink >> nth=0
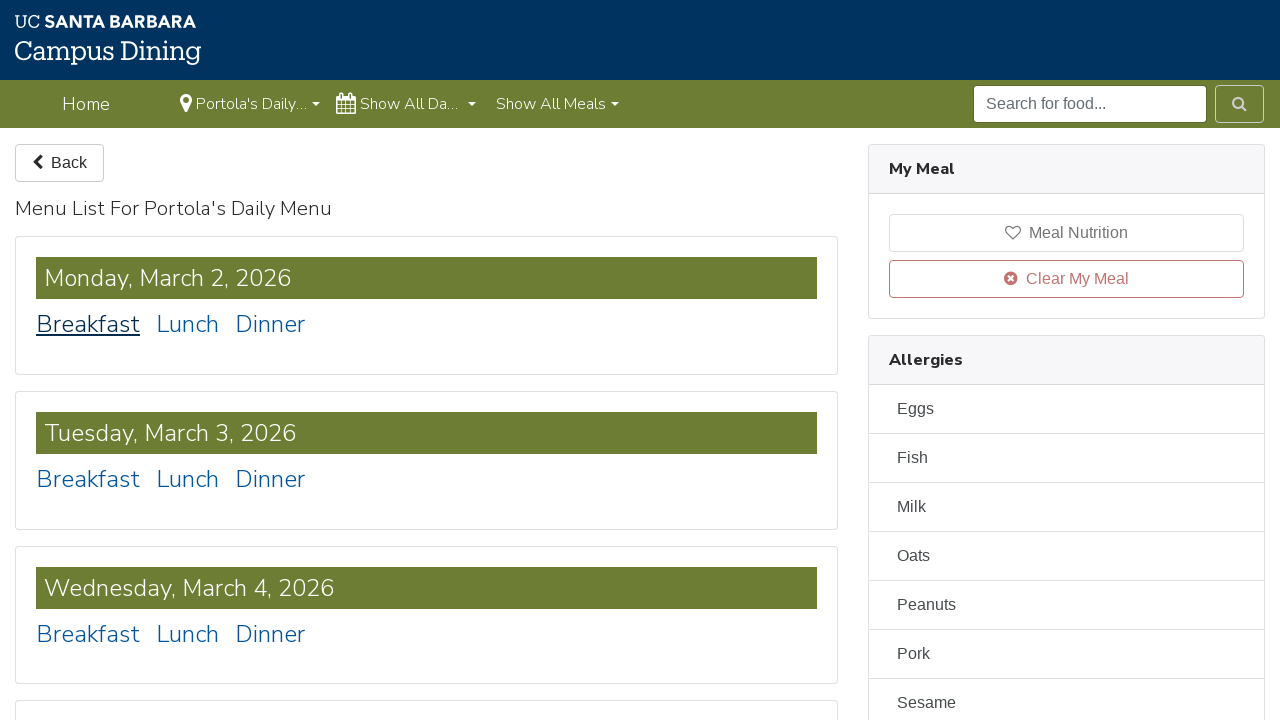

Food items loaded
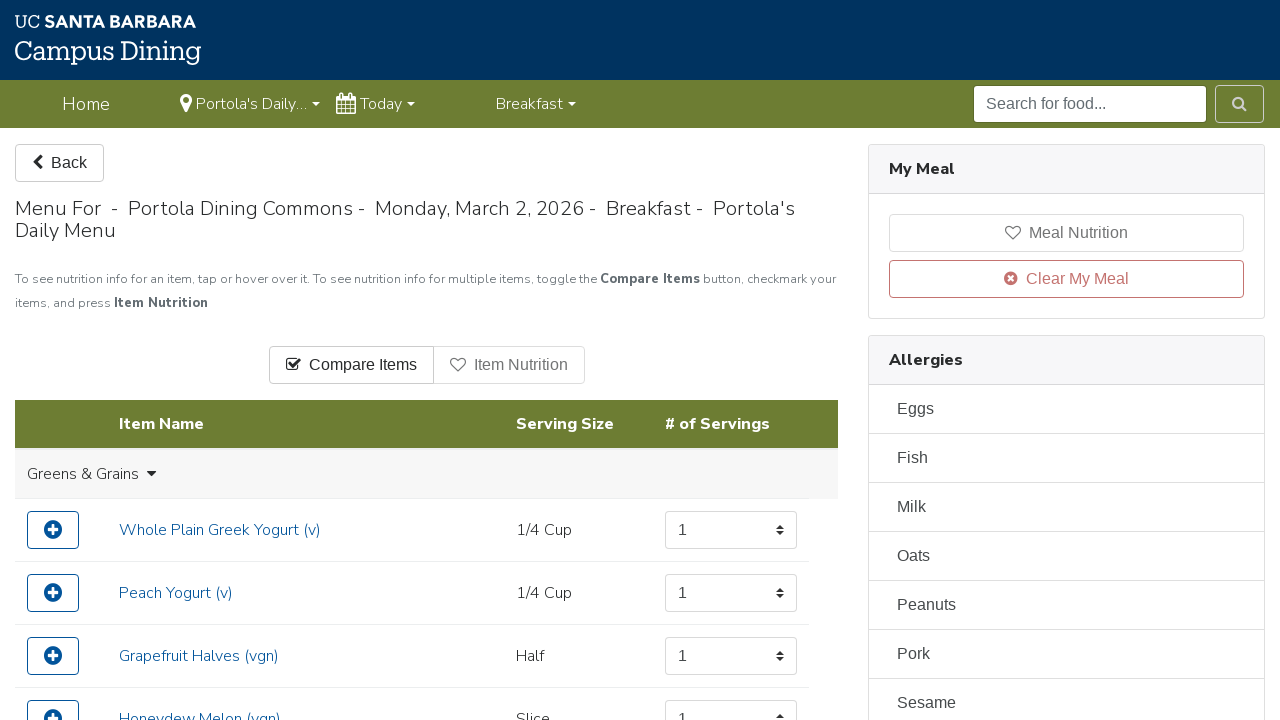

Clicked on first food item to view nutrition info at (220, 530) on a[id^='showNutrition_'] >> nth=0
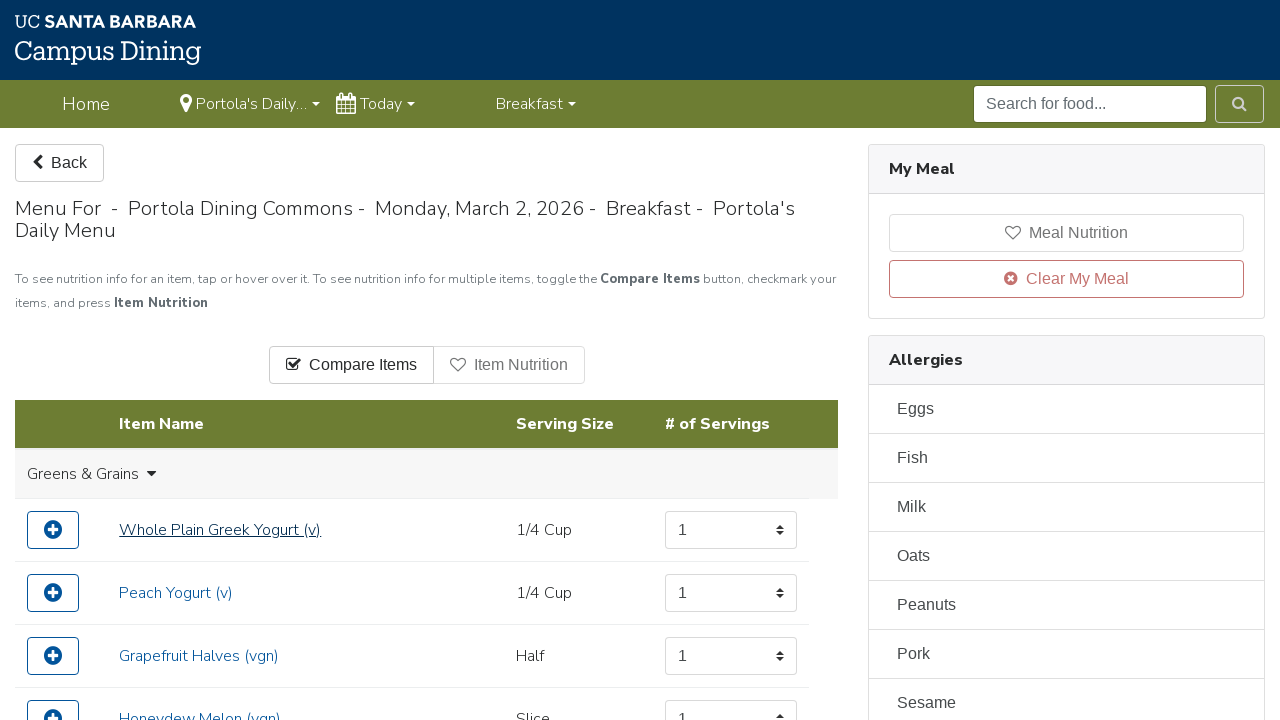

Nutrition panel appeared
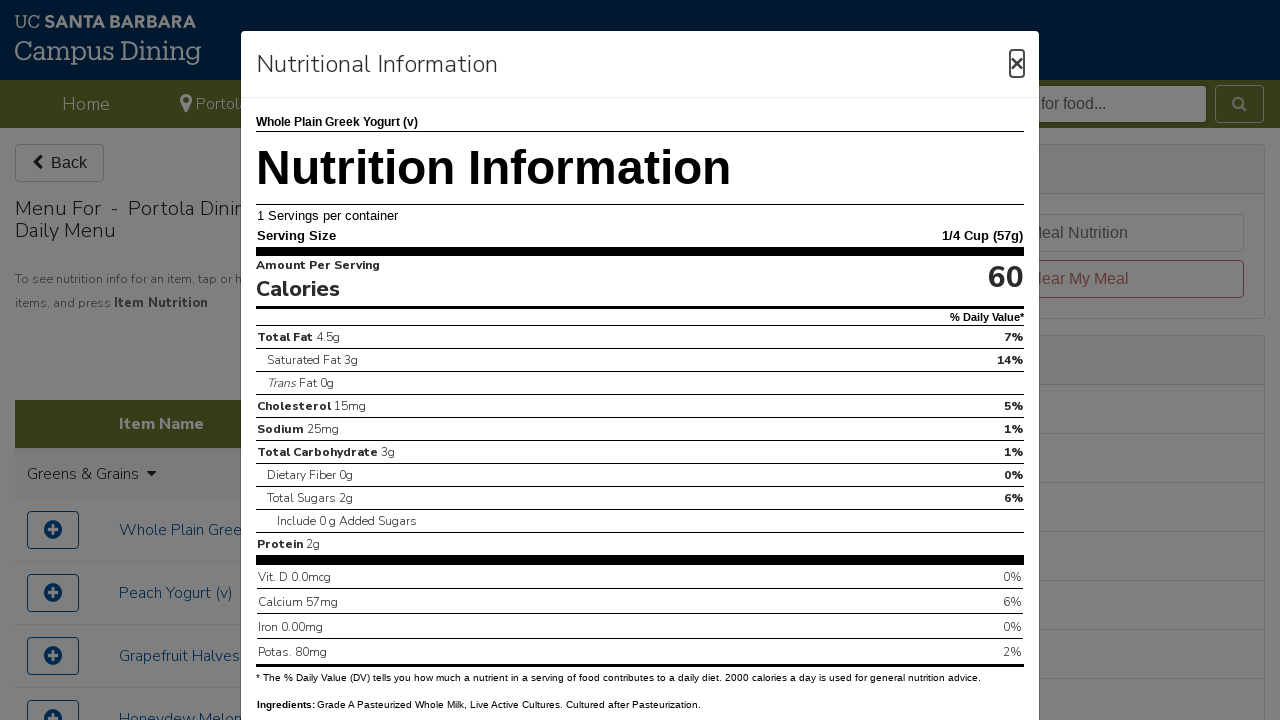

Clicked to close nutrition panel at (1017, 64) on #btn_nn_nutrition_close
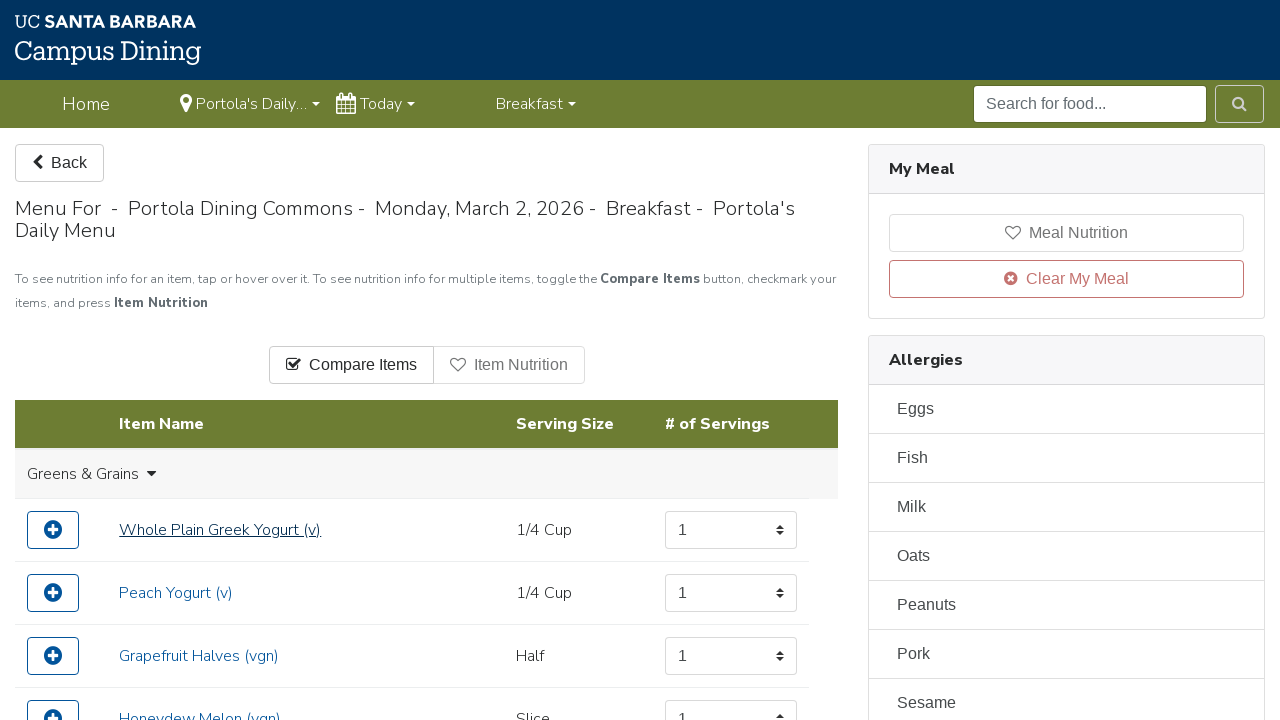

Nutrition panel closed
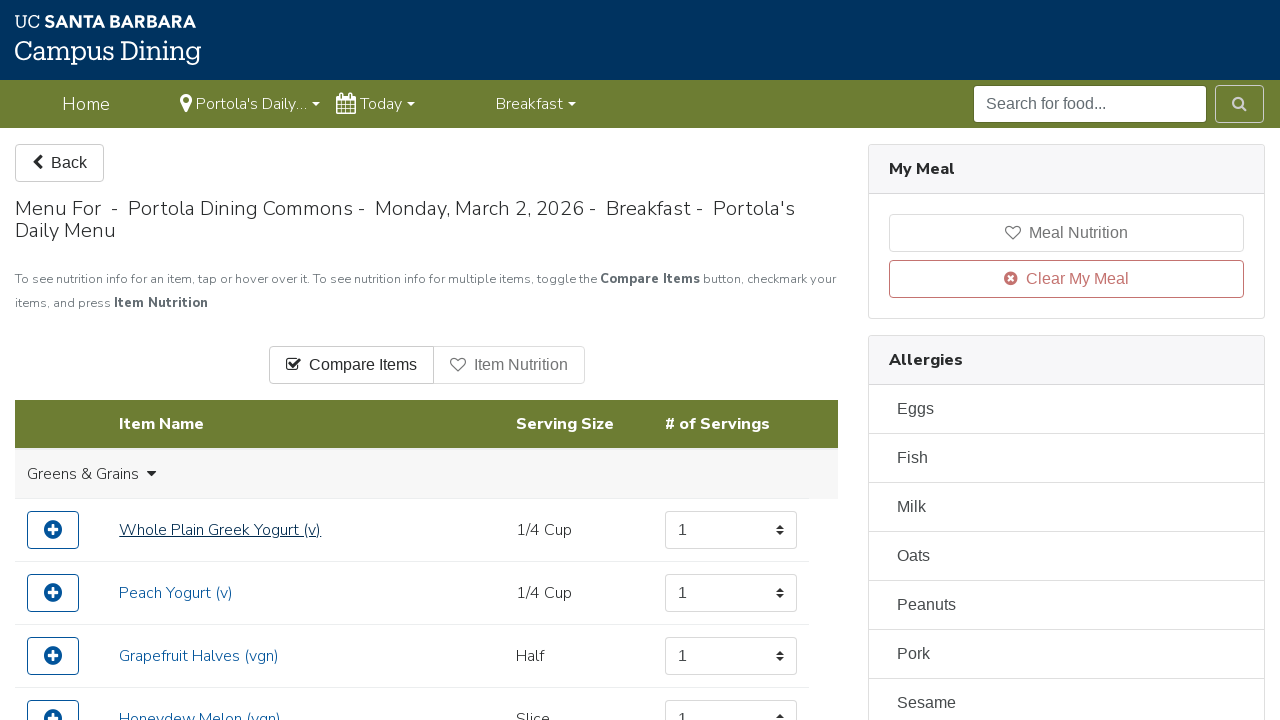

Clicked back button to return to menu details at (60, 163) on #btn_Back\*Menu\ Details
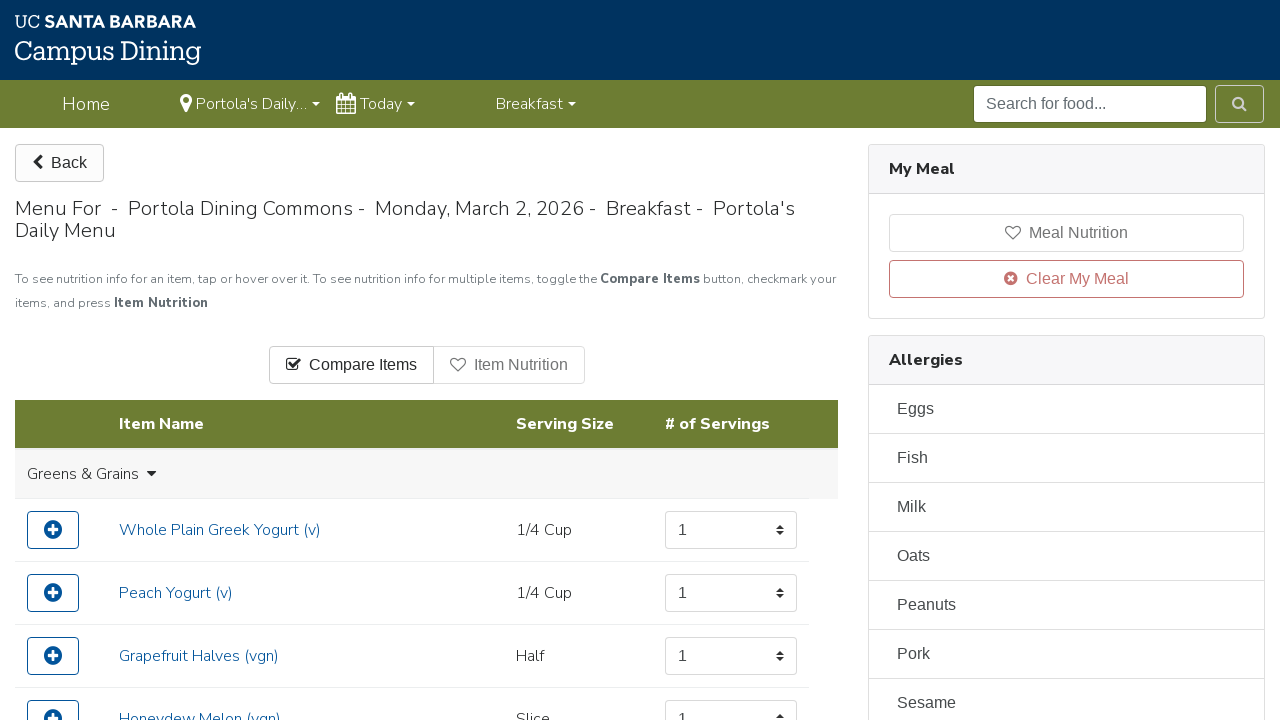

Returned to menu with links visible
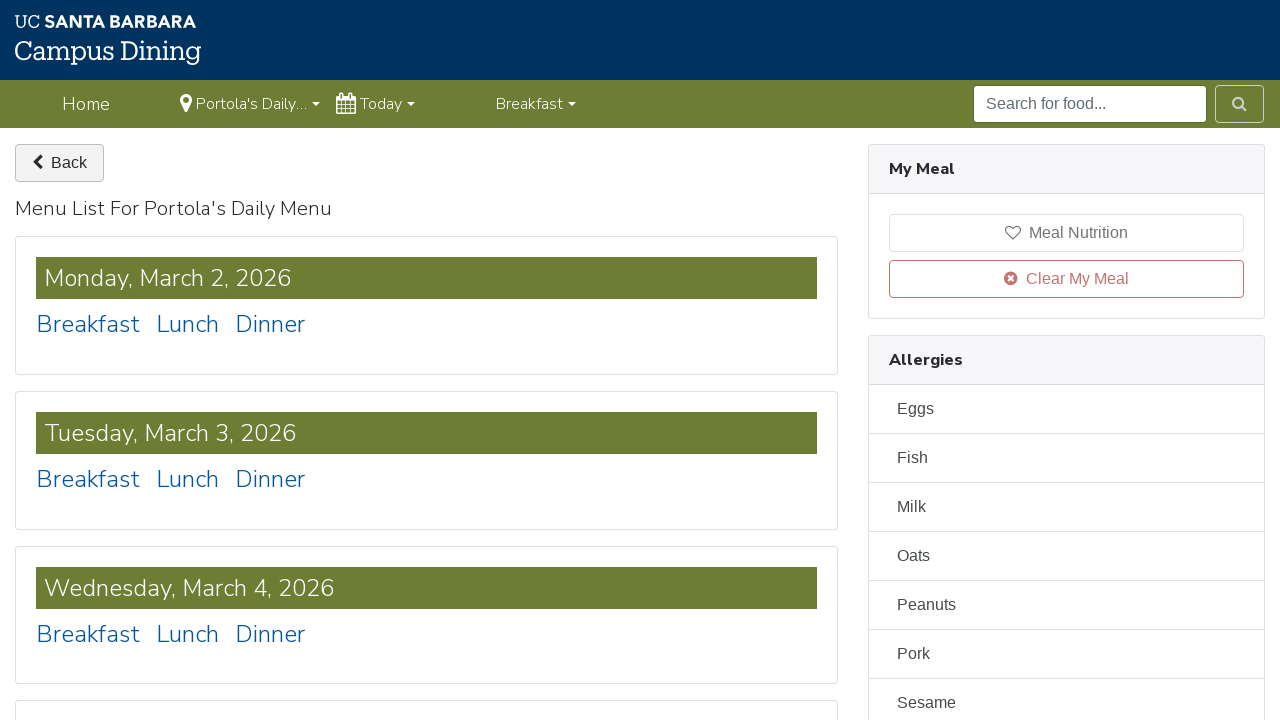

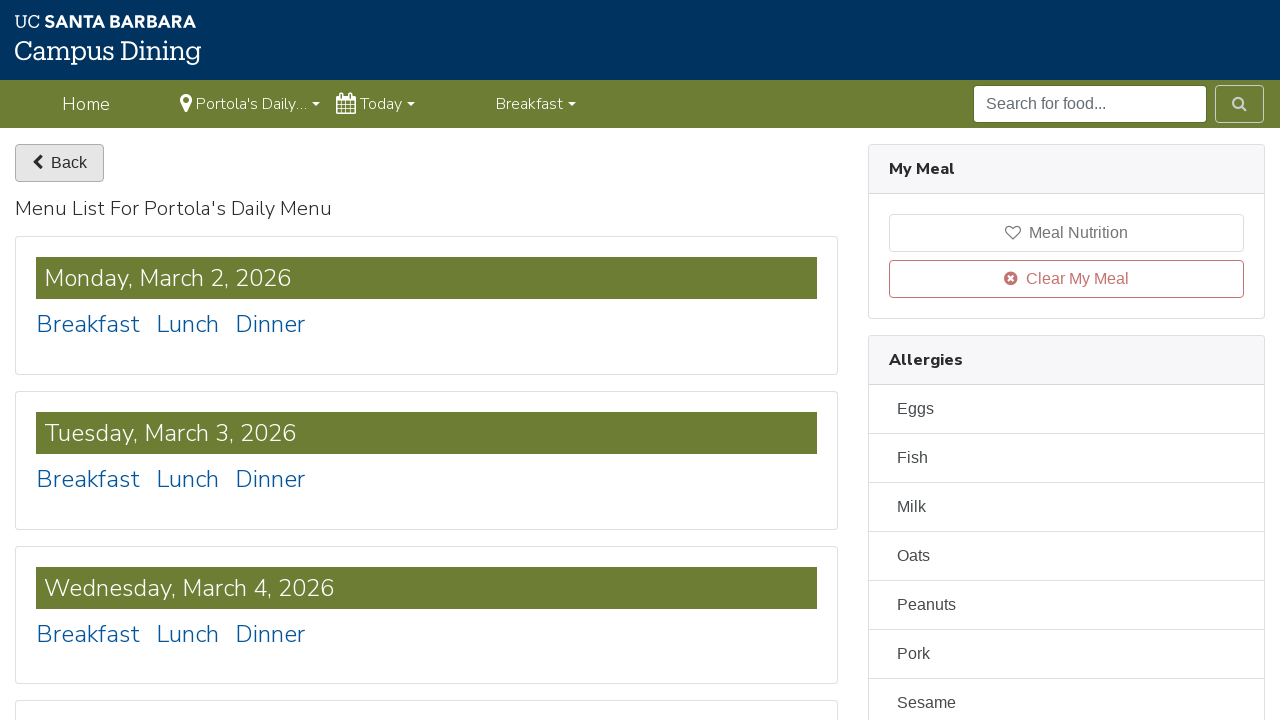